Tests timeout exception handling by setting a short timeout and catching the exception

Starting URL: https://the-internet.herokuapp.com/dynamic_loading/1

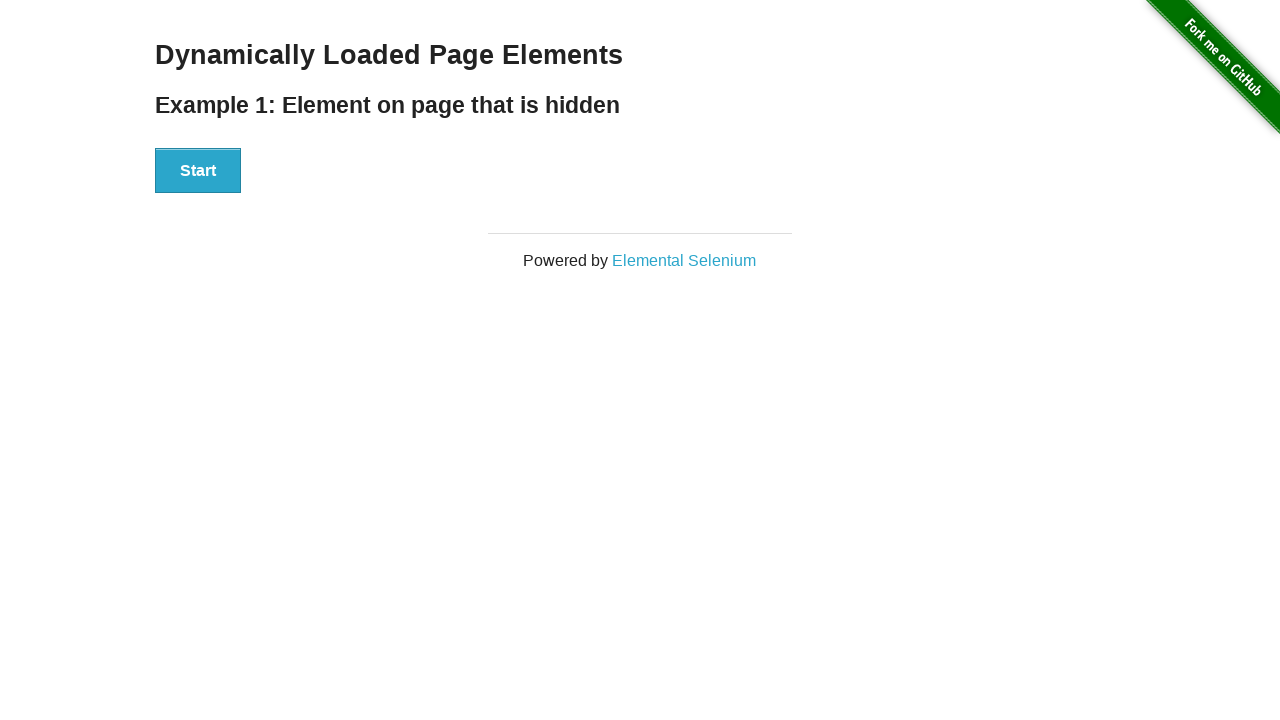

Navigated to dynamic loading test page
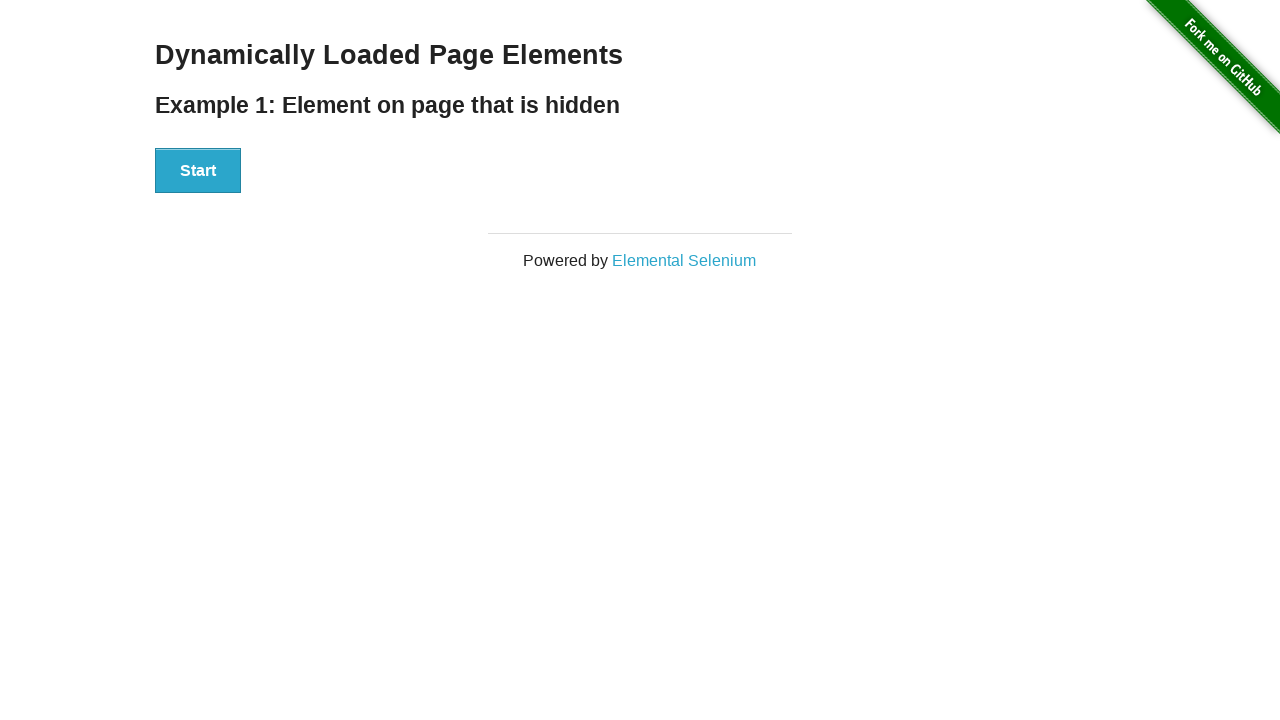

Clicked start button to trigger dynamic loading at (198, 171) on xpath=//div[@id='start']/button
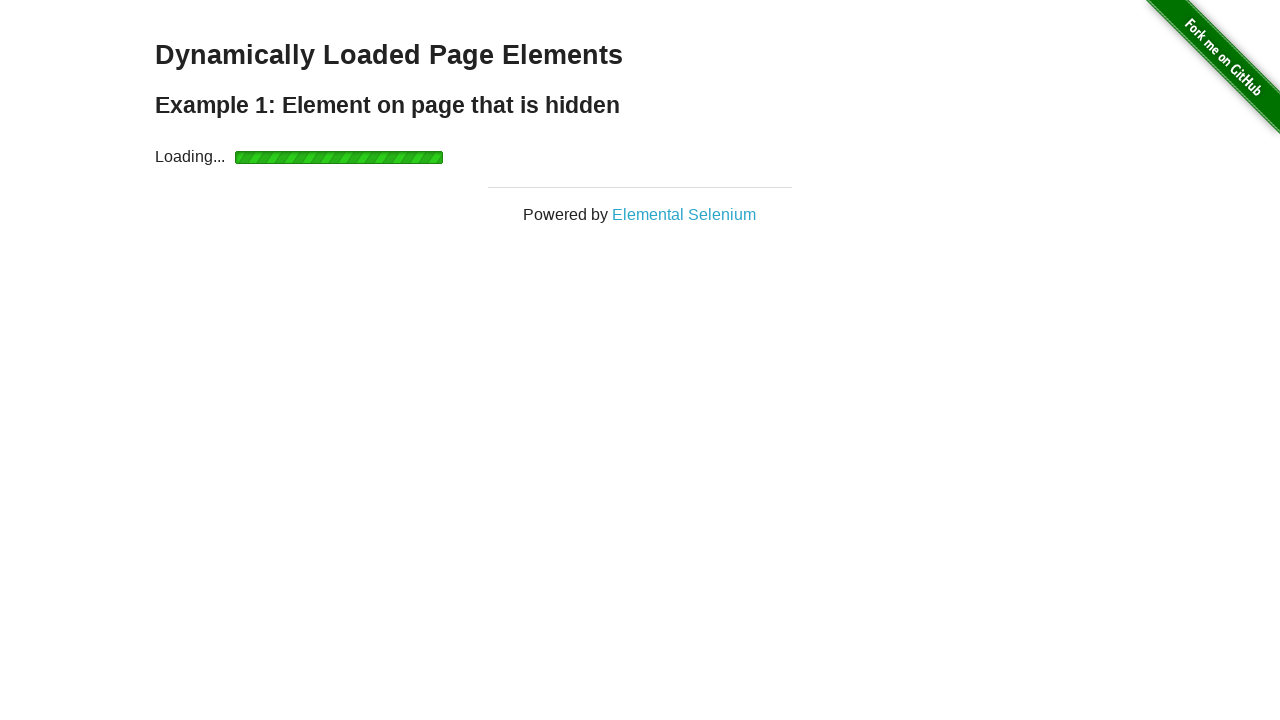

Caught timeout exception as expected: Page.wait_for_selector: Timeout 2000ms exceeded.
Call log:
  - waiting for locator("#finish") to be visible
  -     9 × locator resolved to hidden <div id="finish">…</div>

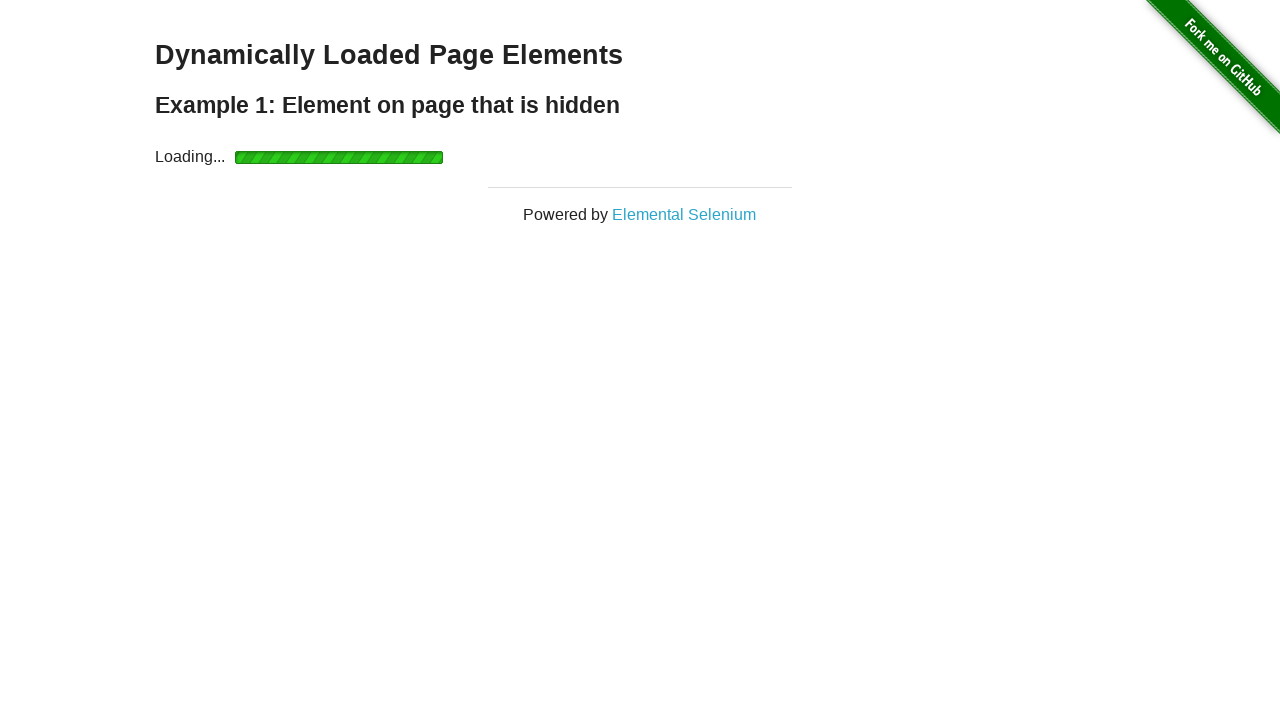

Waited 3 seconds for element to load
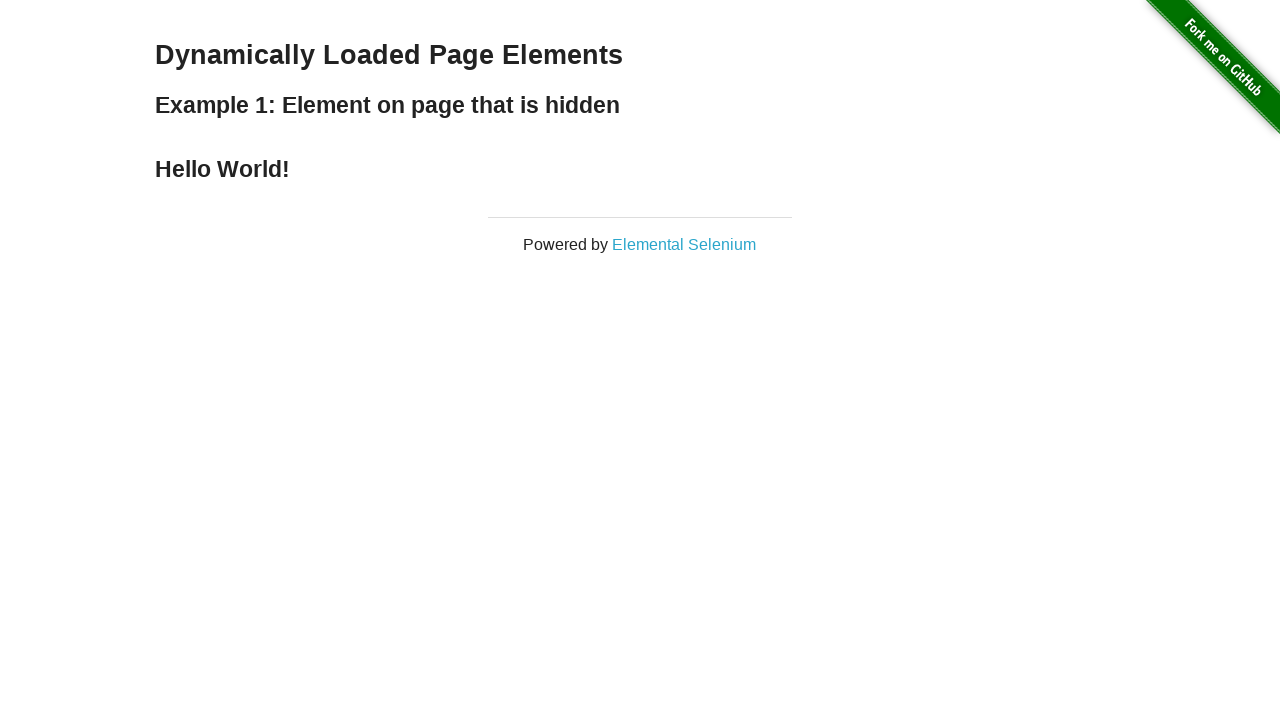

Finish element became visible after extended wait
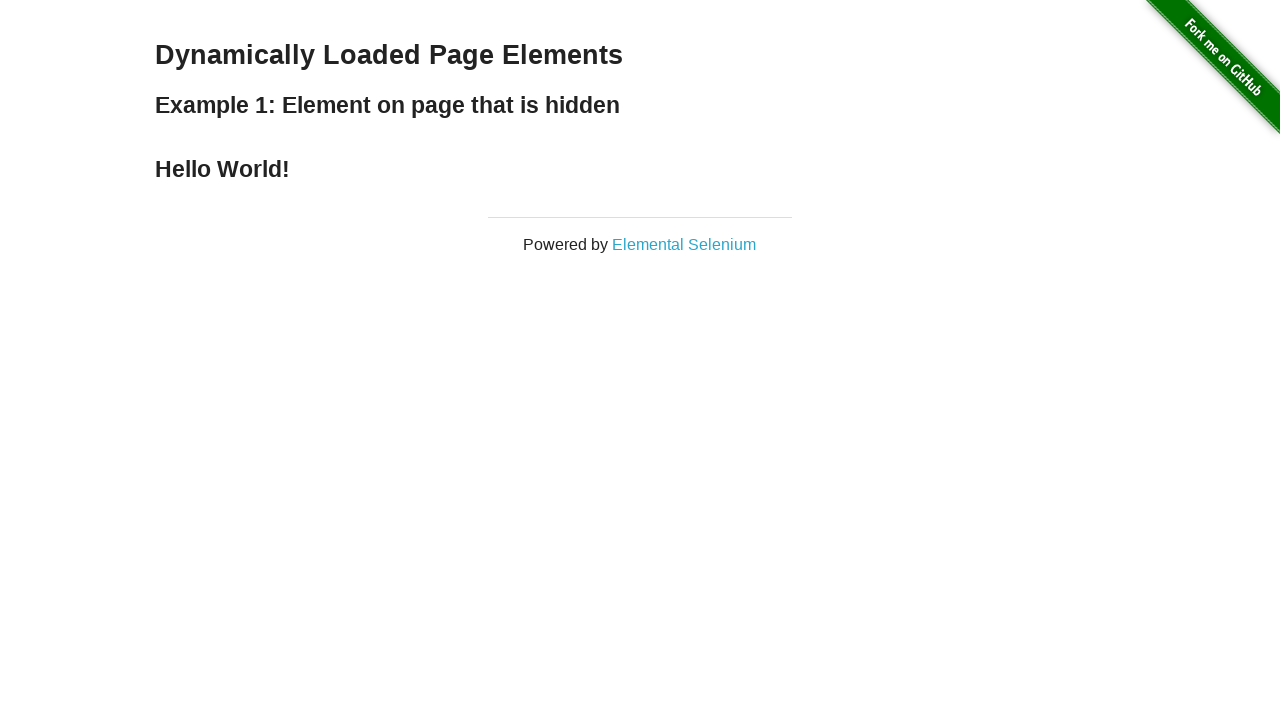

Retrieved finish element text content: '
    Hello World!
  '
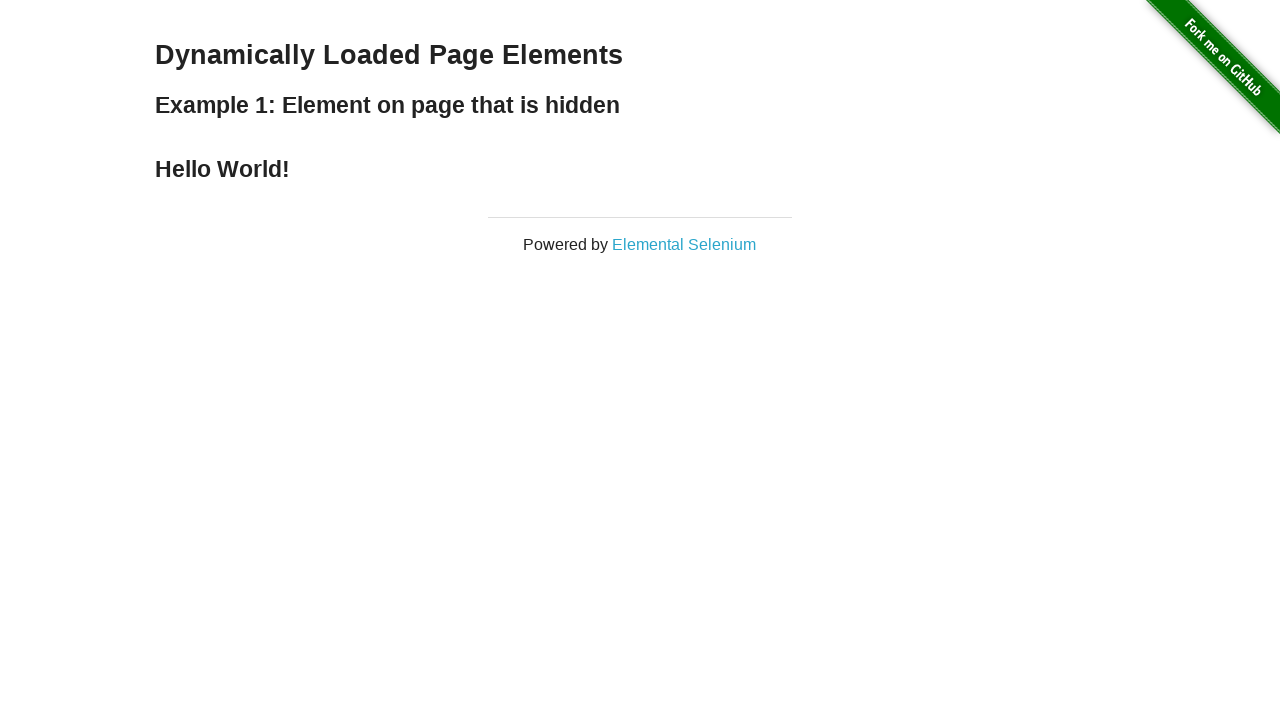

Assertion passed: 'Hello World!' found in finish text
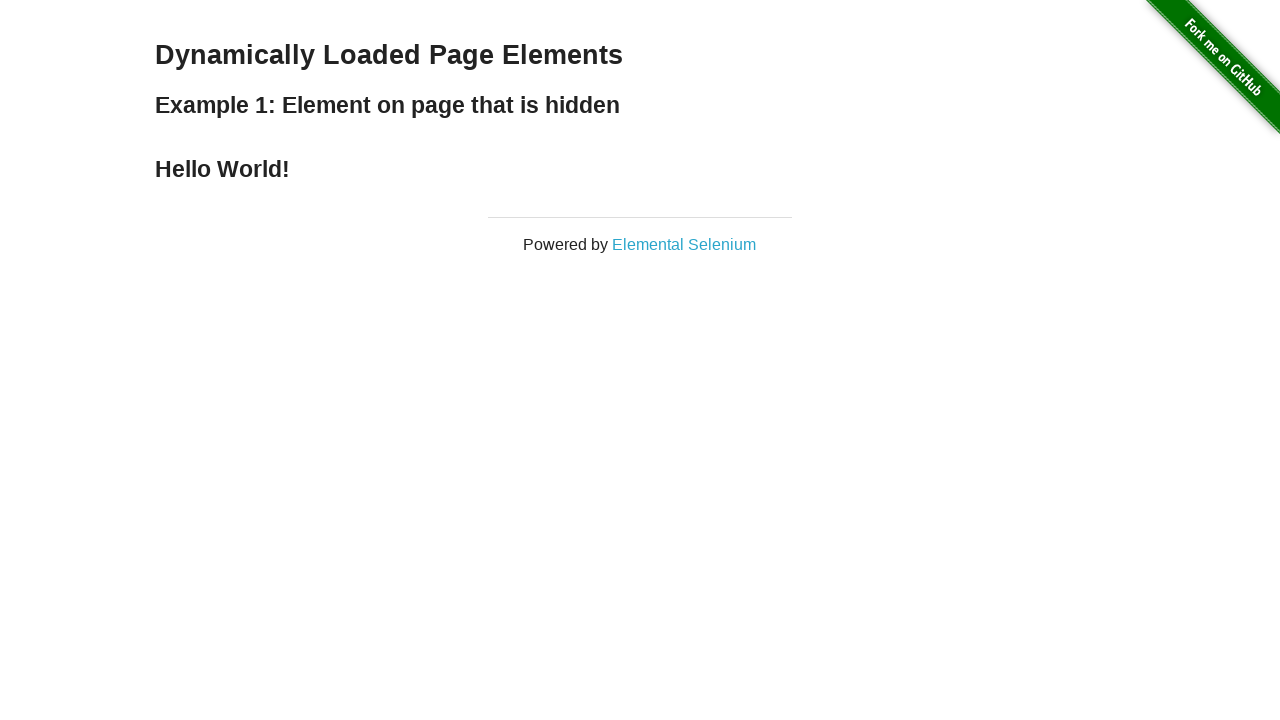

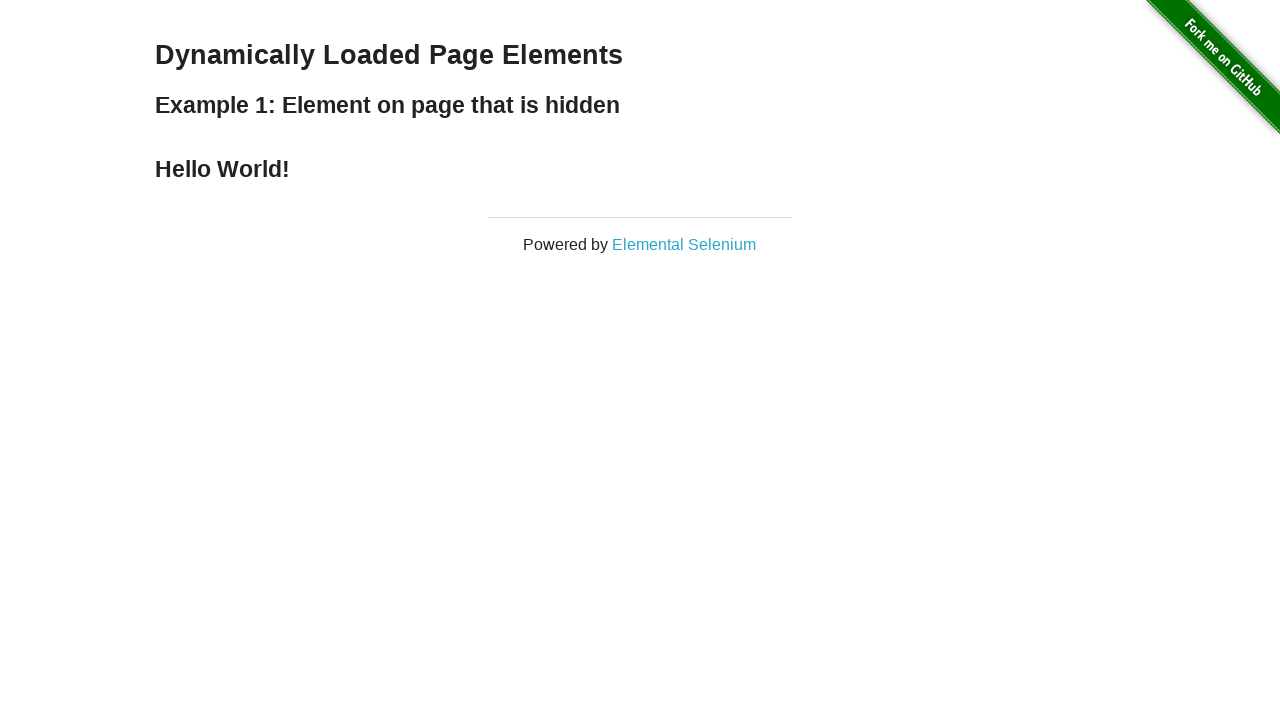